Tests a custom dropdown element by scrolling to it, opening it, selecting the "Red" option, then reopening it and selecting the "Blue" option.

Starting URL: https://dmytro-ch21.github.io/html/web-elements.html

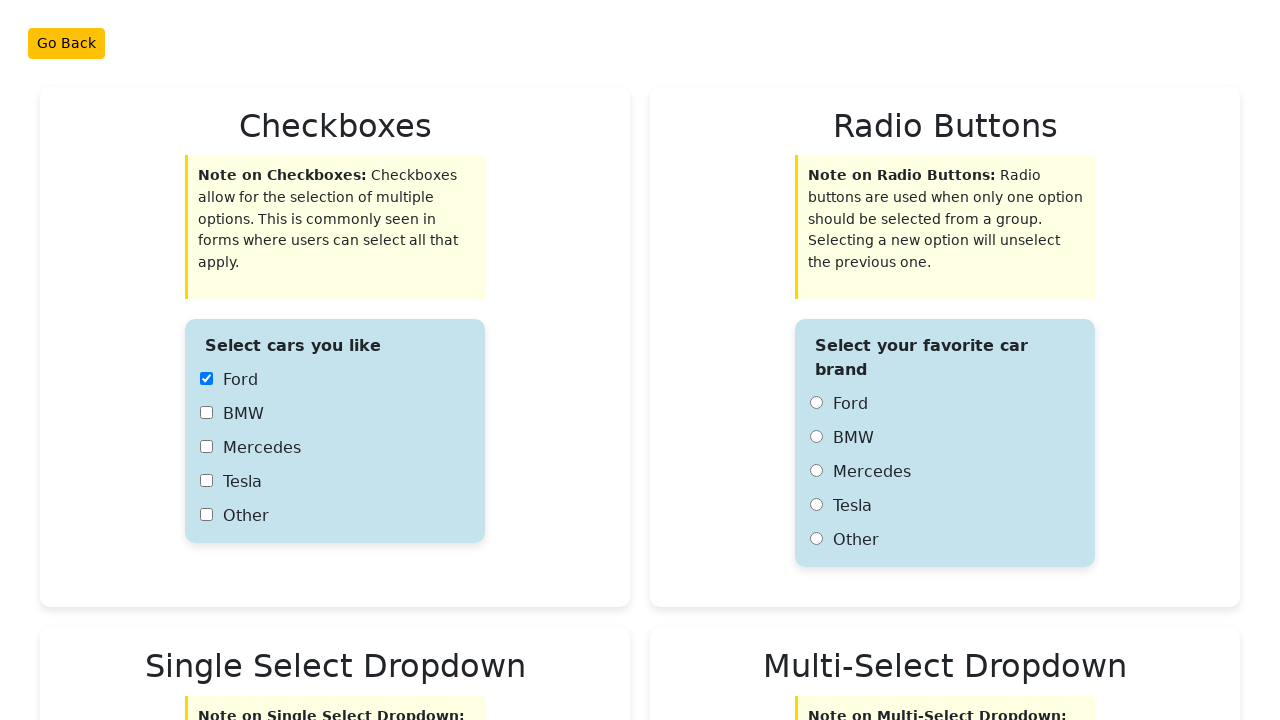

Located custom dropdown element by ID
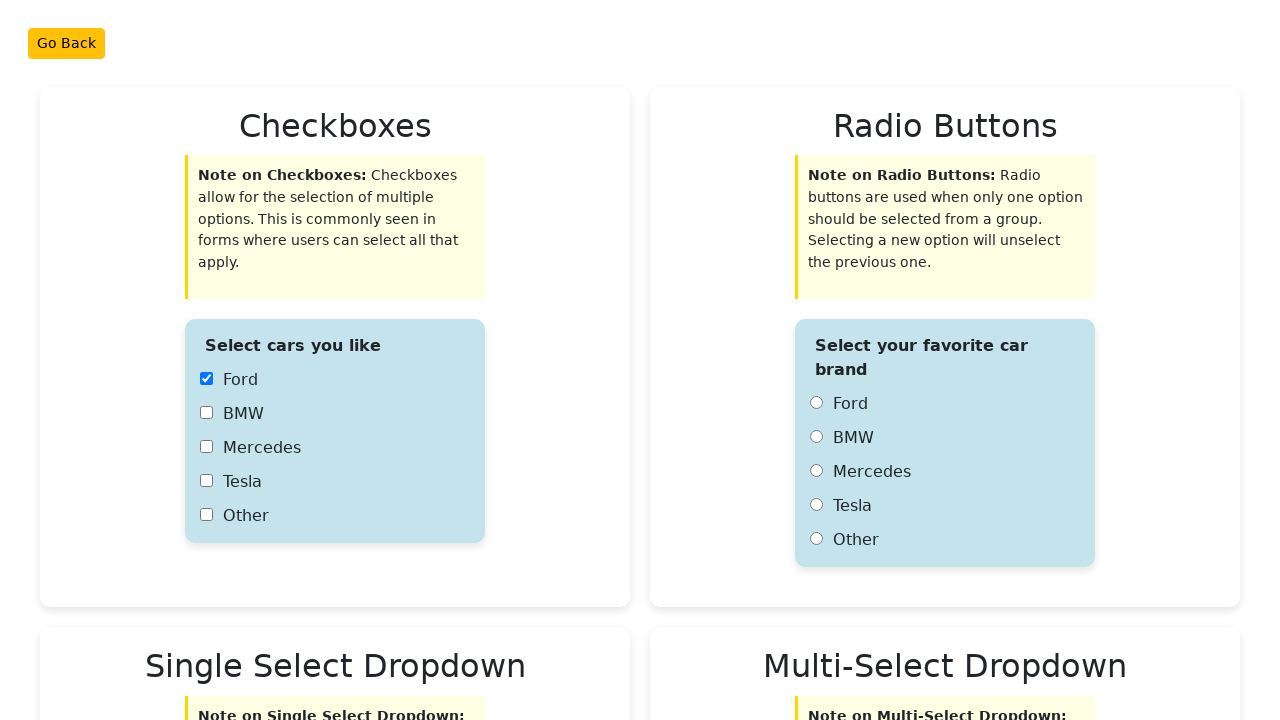

Scrolled custom dropdown into view
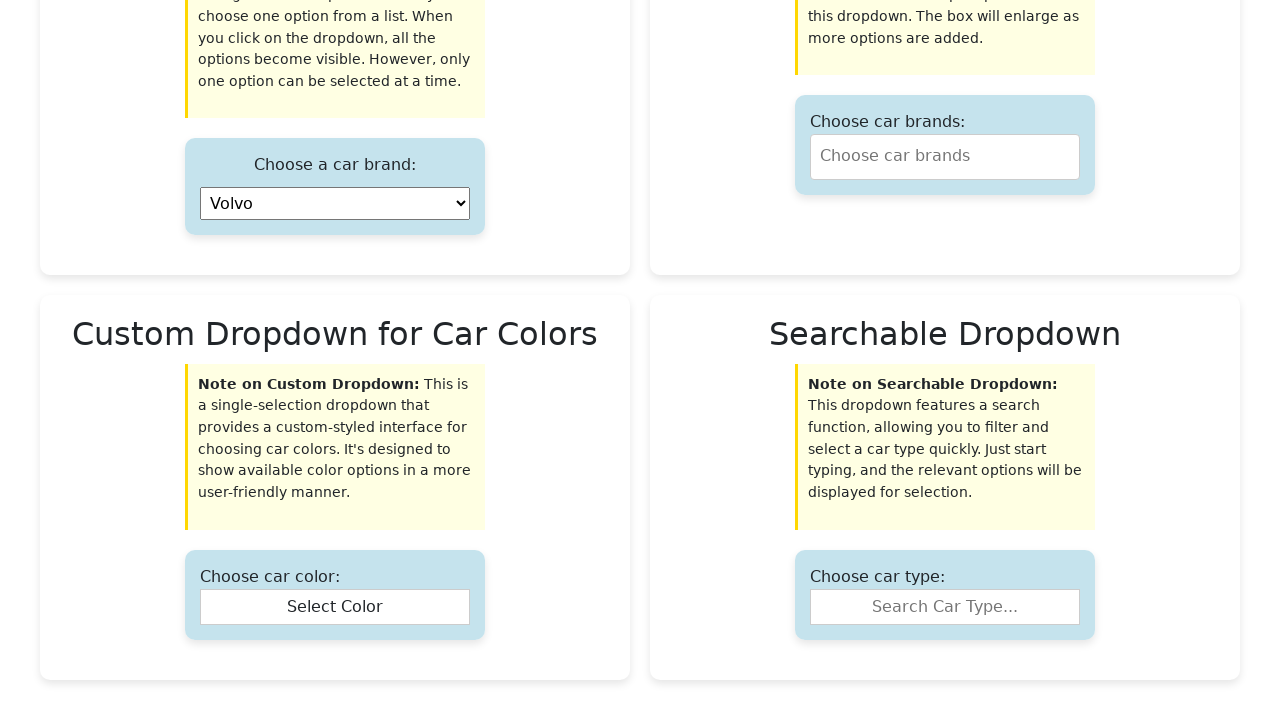

Clicked dropdown to open it at (335, 607) on #custom-select
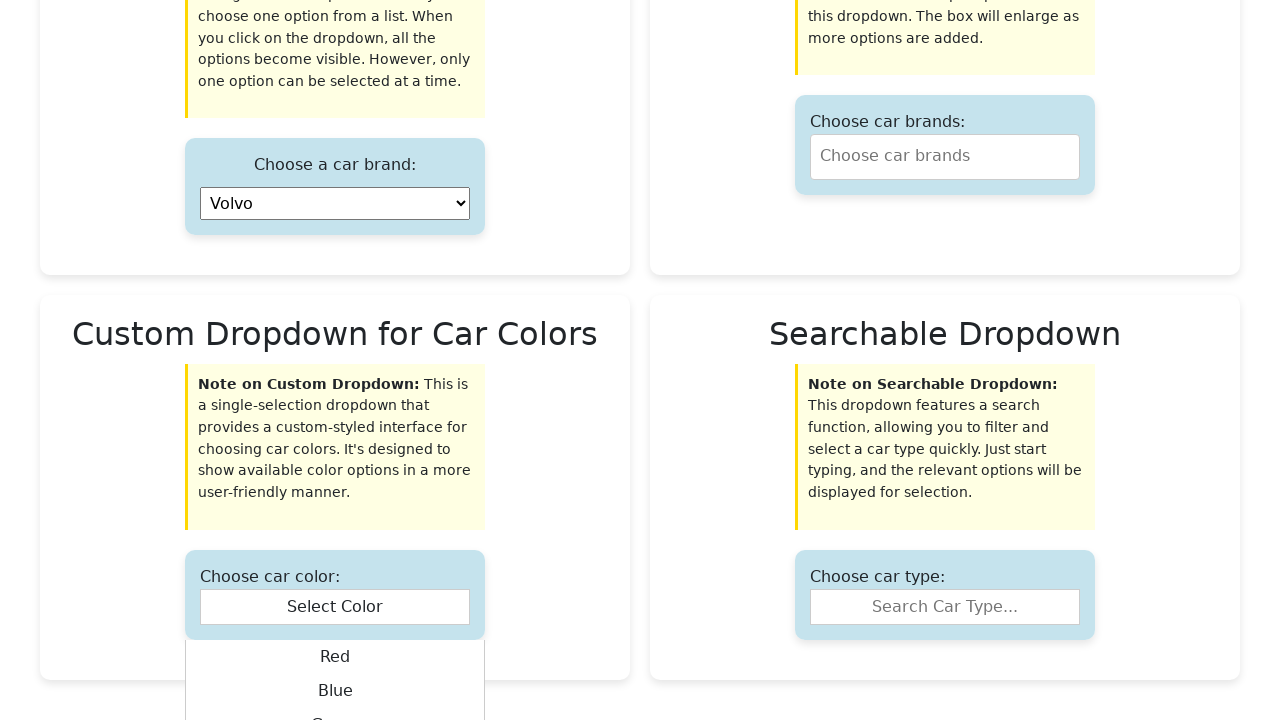

Selected 'Red' option from dropdown at (335, 657) on xpath=//div[@class='custom-options']/div[text()='Red']
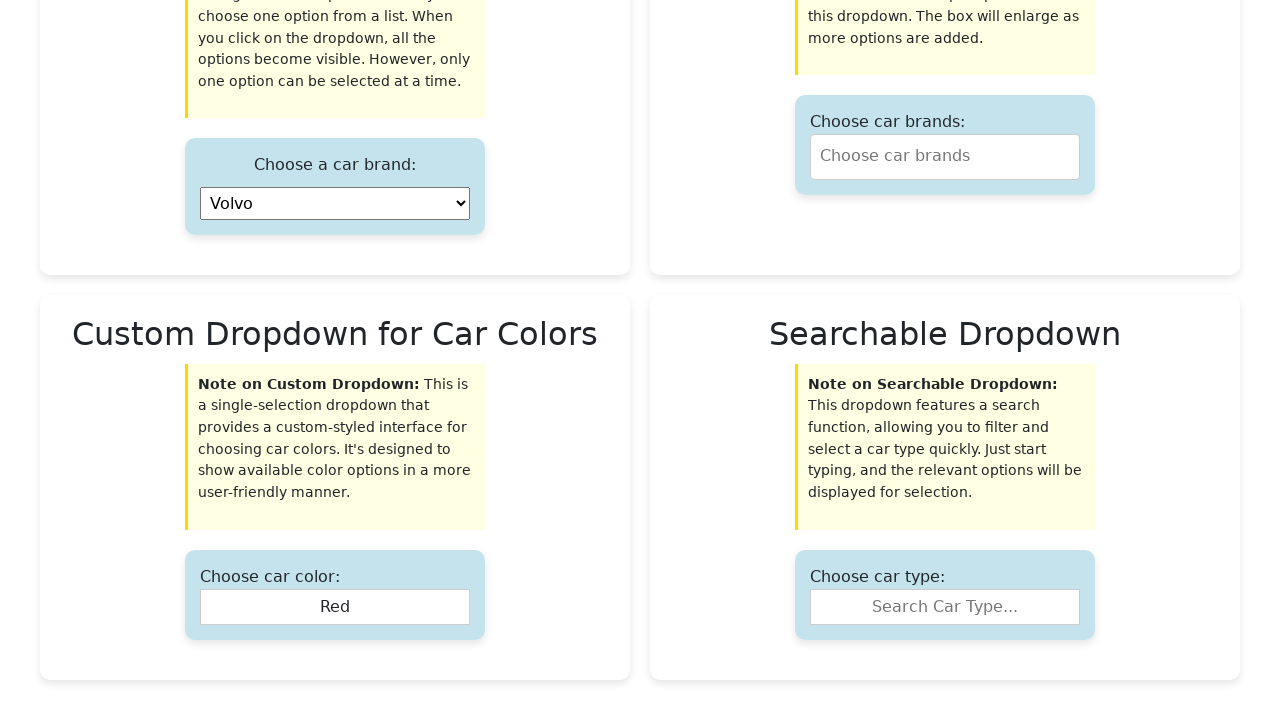

Clicked dropdown to reopen it at (335, 607) on #custom-select
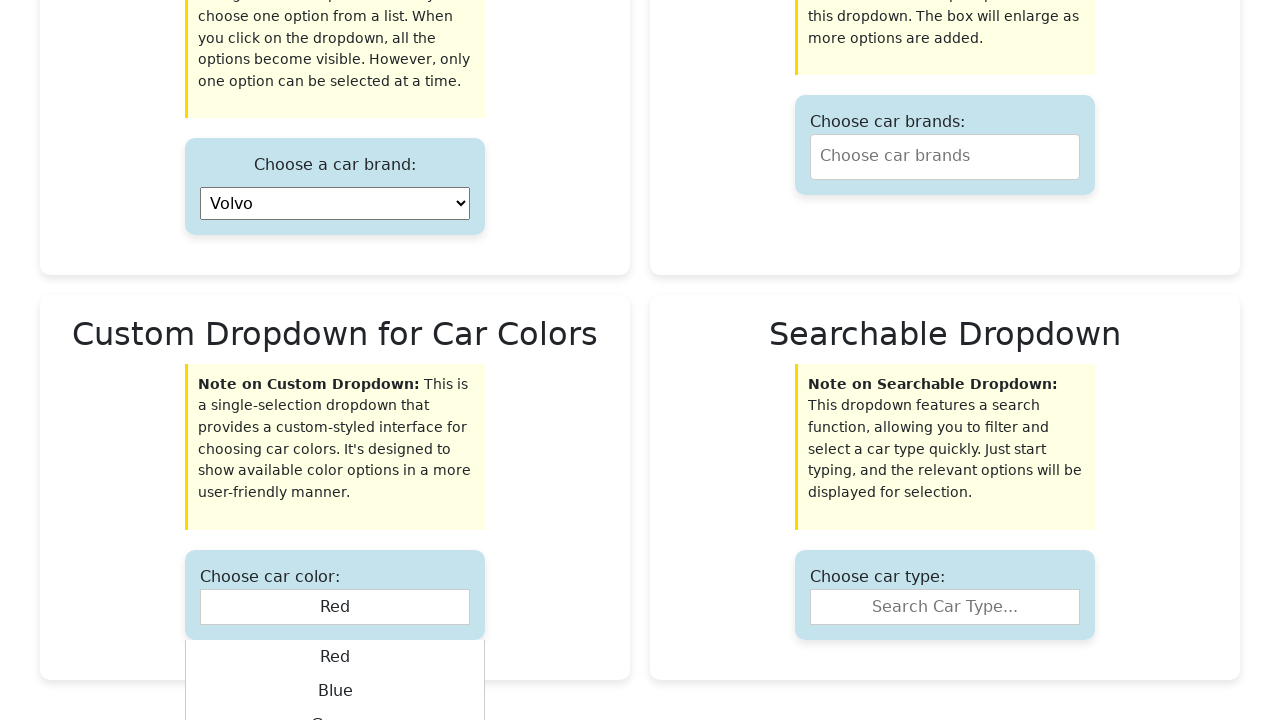

Selected 'Blue' option from dropdown at (335, 691) on xpath=//div[@class='custom-options']/div[text()='Blue']
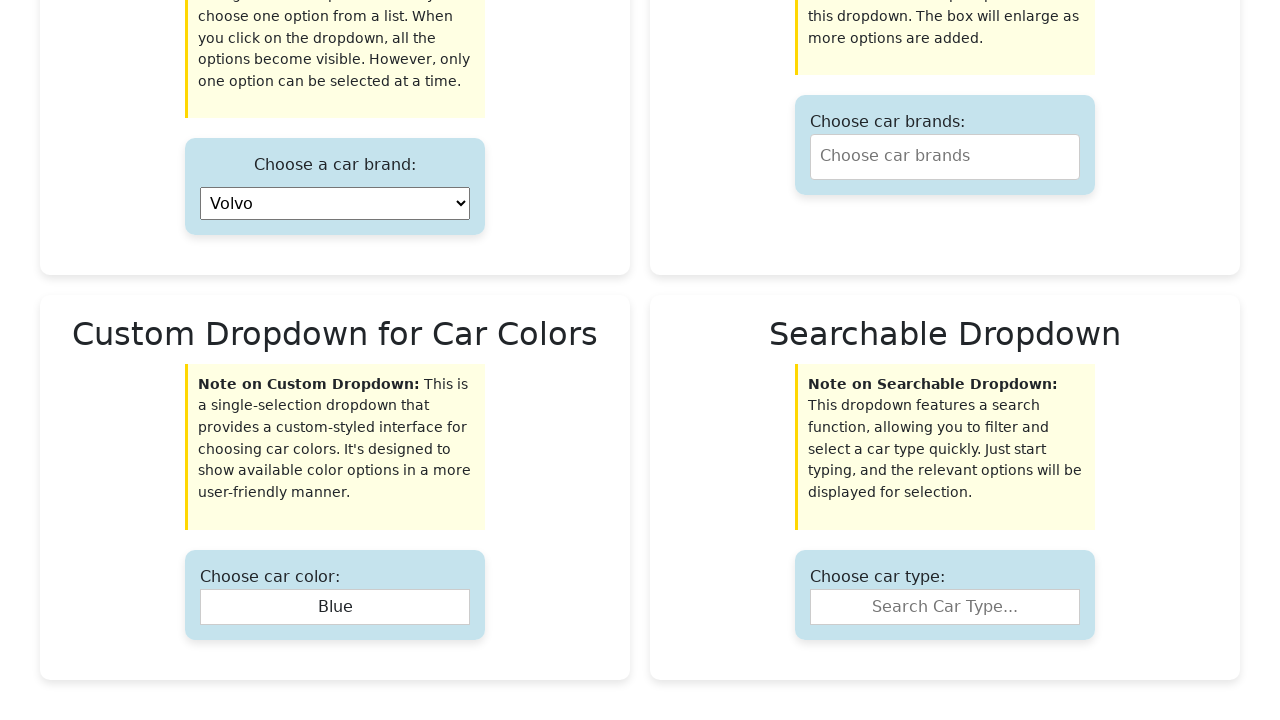

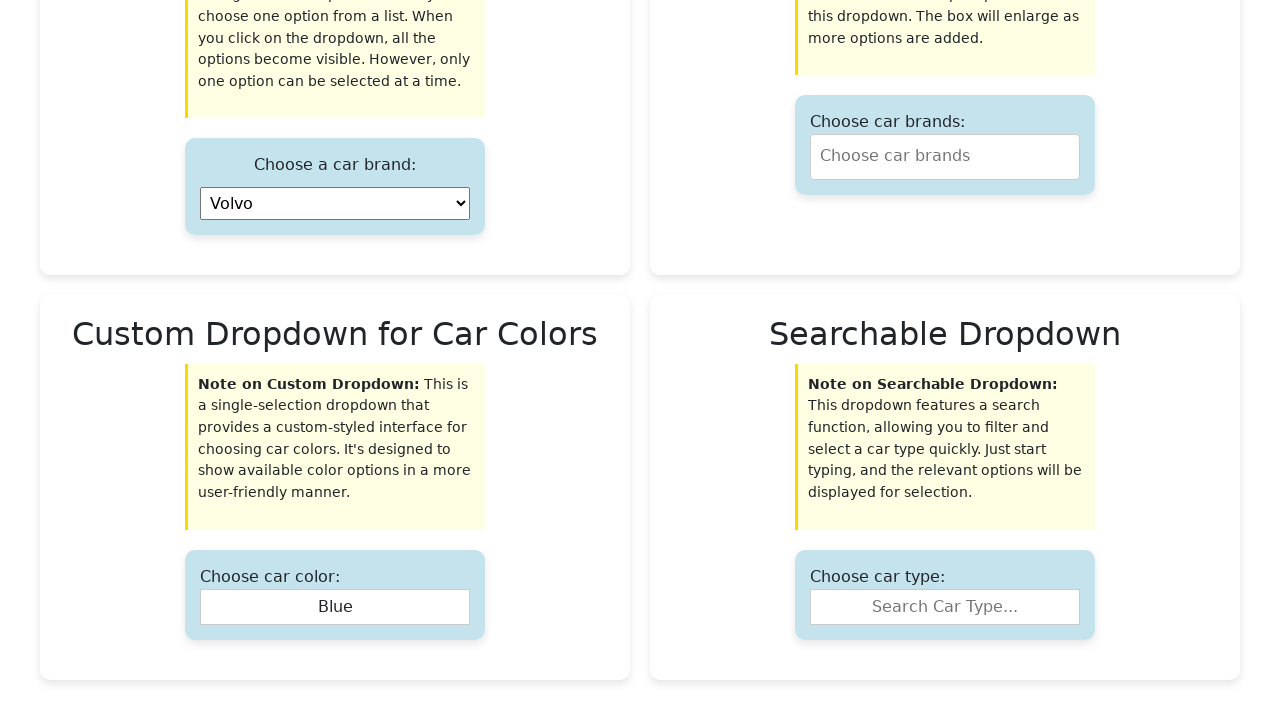